Navigates to DuckDuckGo and takes a screenshot

Starting URL: https://duckduckgo.com

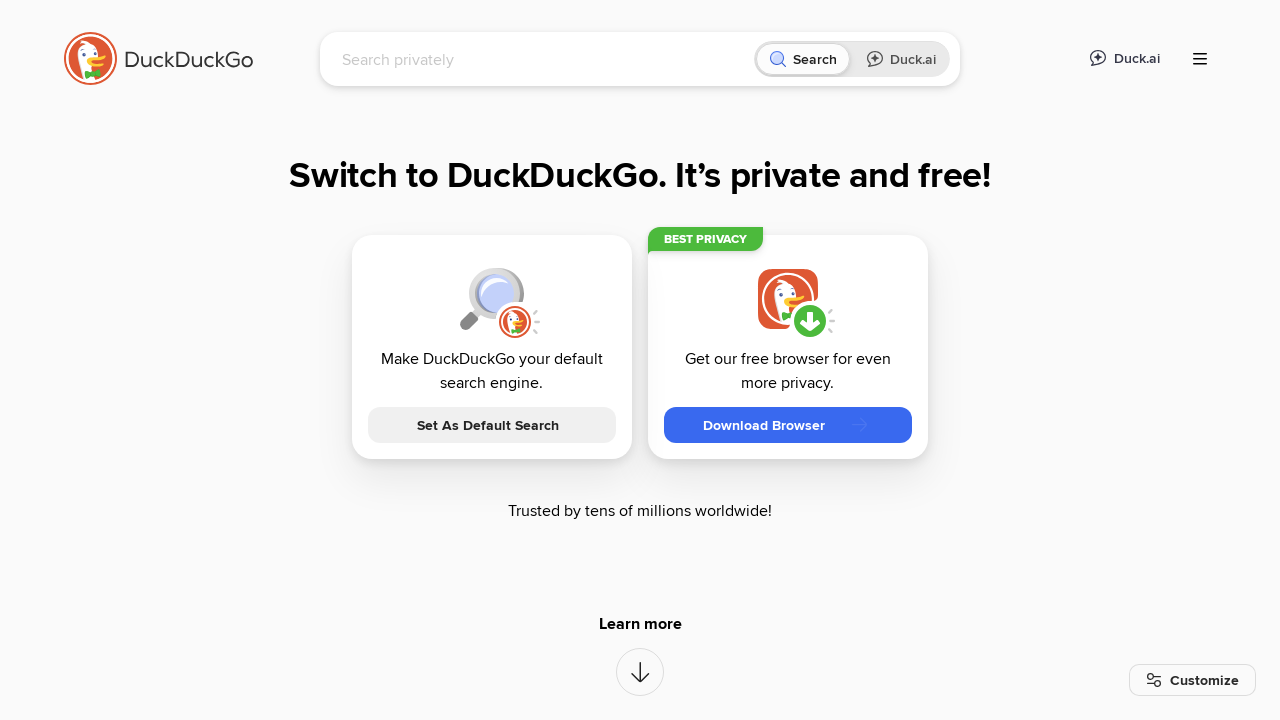

Waited for DuckDuckGo page to load (domcontentloaded)
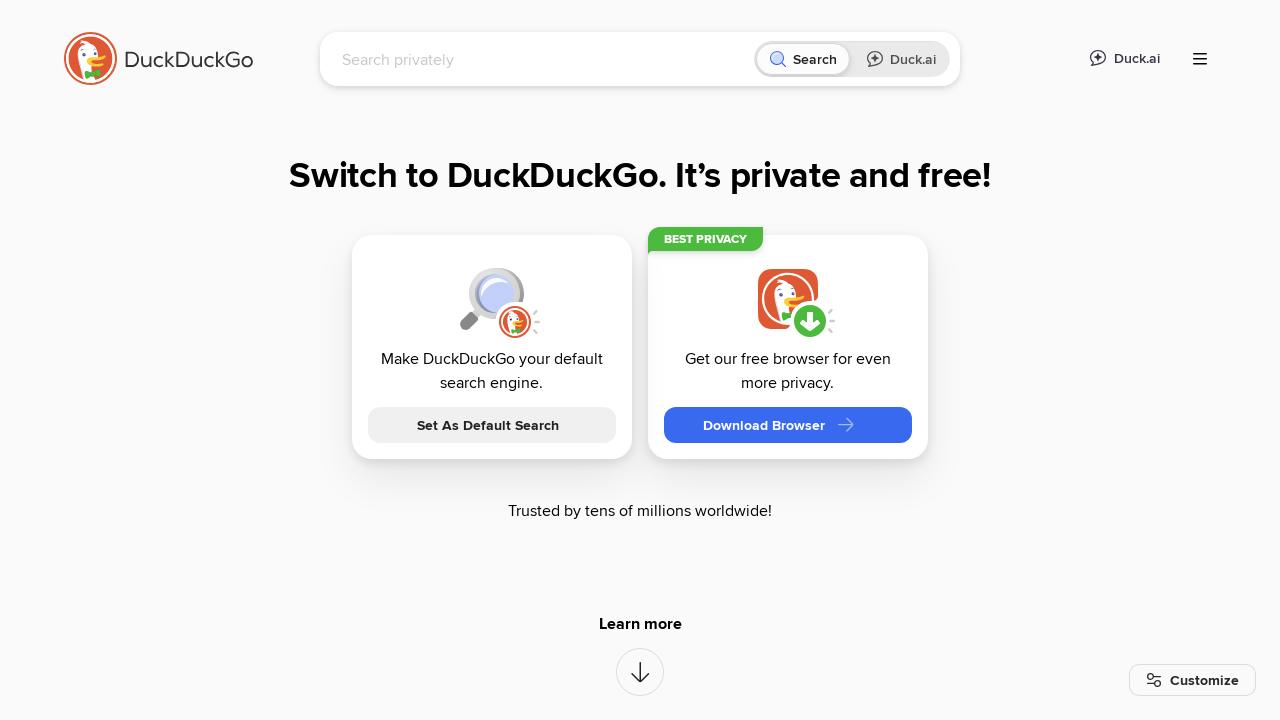

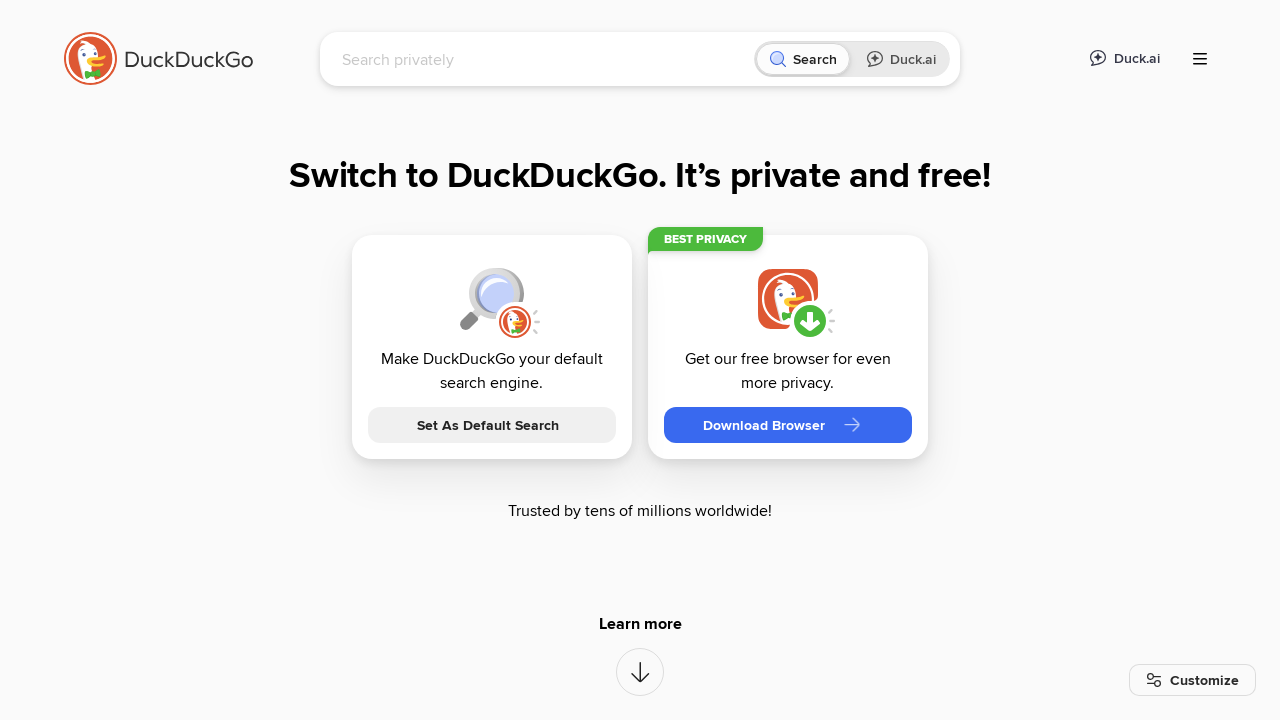